Tests a multi-select country dropdown on Semantic UI by selecting multiple countries (England, American Samoa, European Union), then refreshing and selecting a different set of countries (American Samoa, Algeria, Aland Islands, French Guiana, Vietnam).

Starting URL: https://semantic-ui.com/modules/dropdown.html

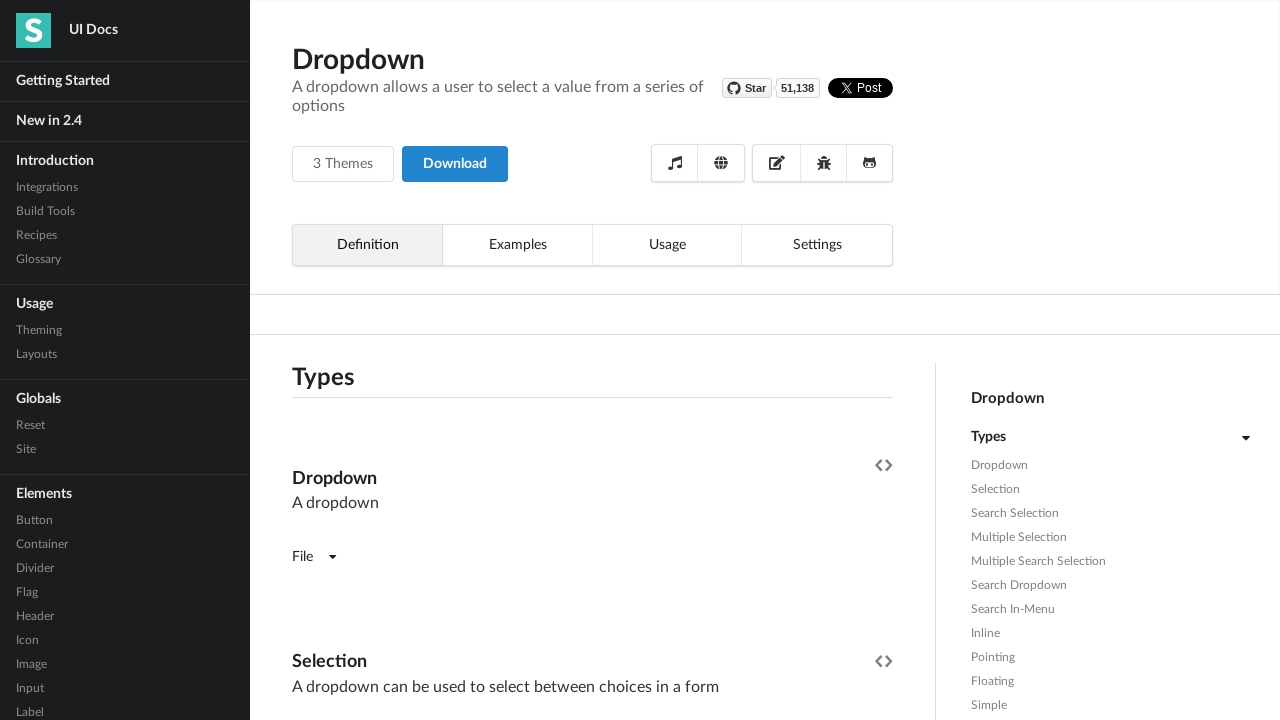

Clicked on the country dropdown to open it at (592, 361) on xpath=//div[contains(text(),'Dropdowns can support')]/following-sibling::div >> 
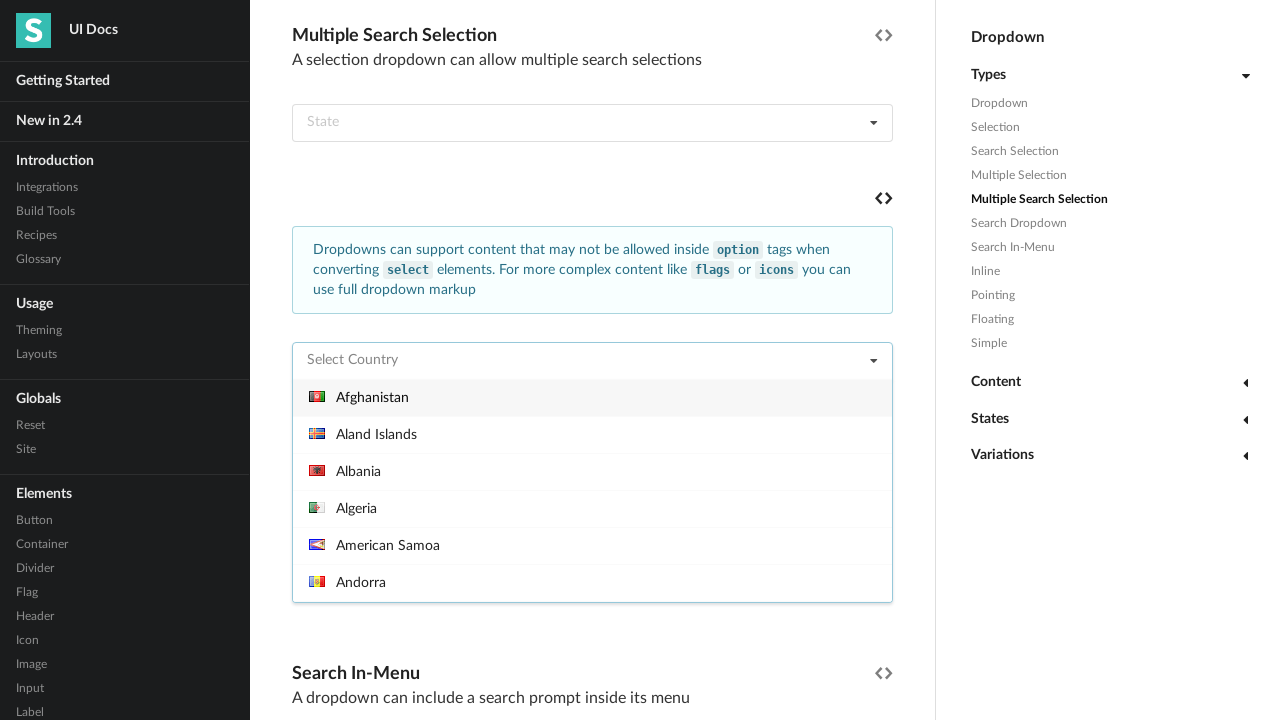

Dropdown menu appeared and is visible
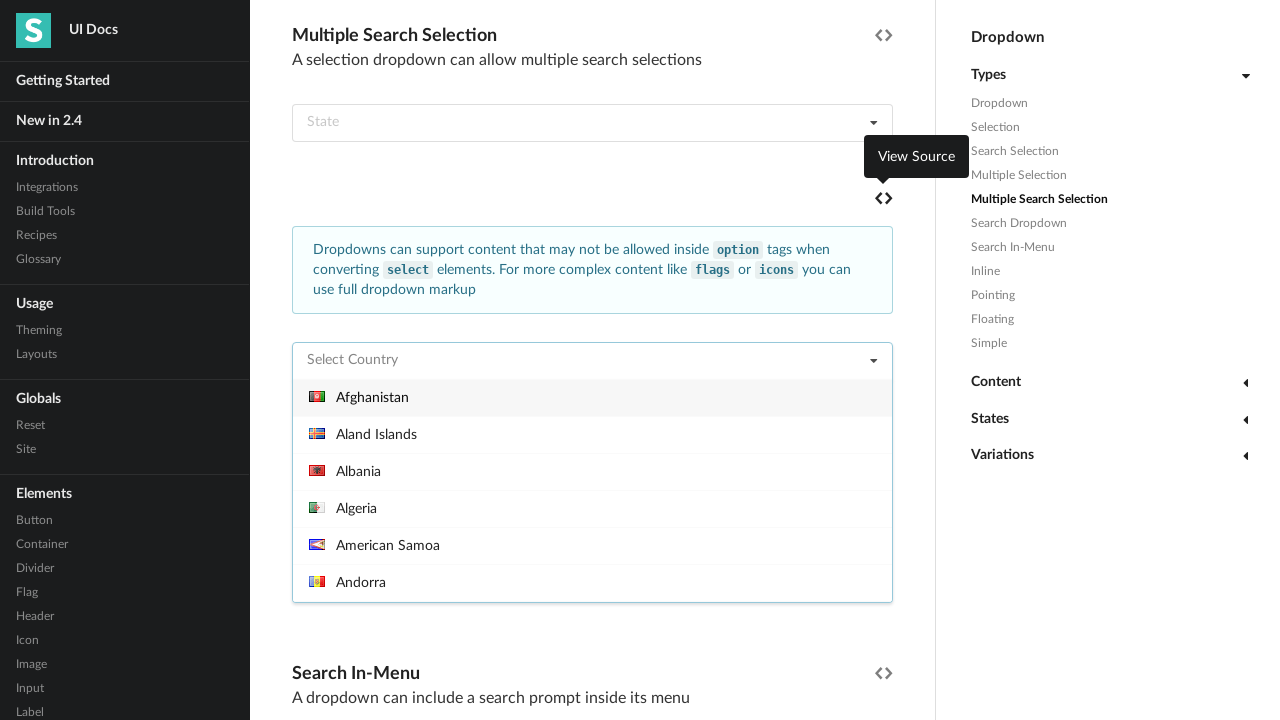

Selected 'England' from the dropdown at (592, 490) on //div[@class='menu transition visible']//div[contains(@class,'item')][contains(t
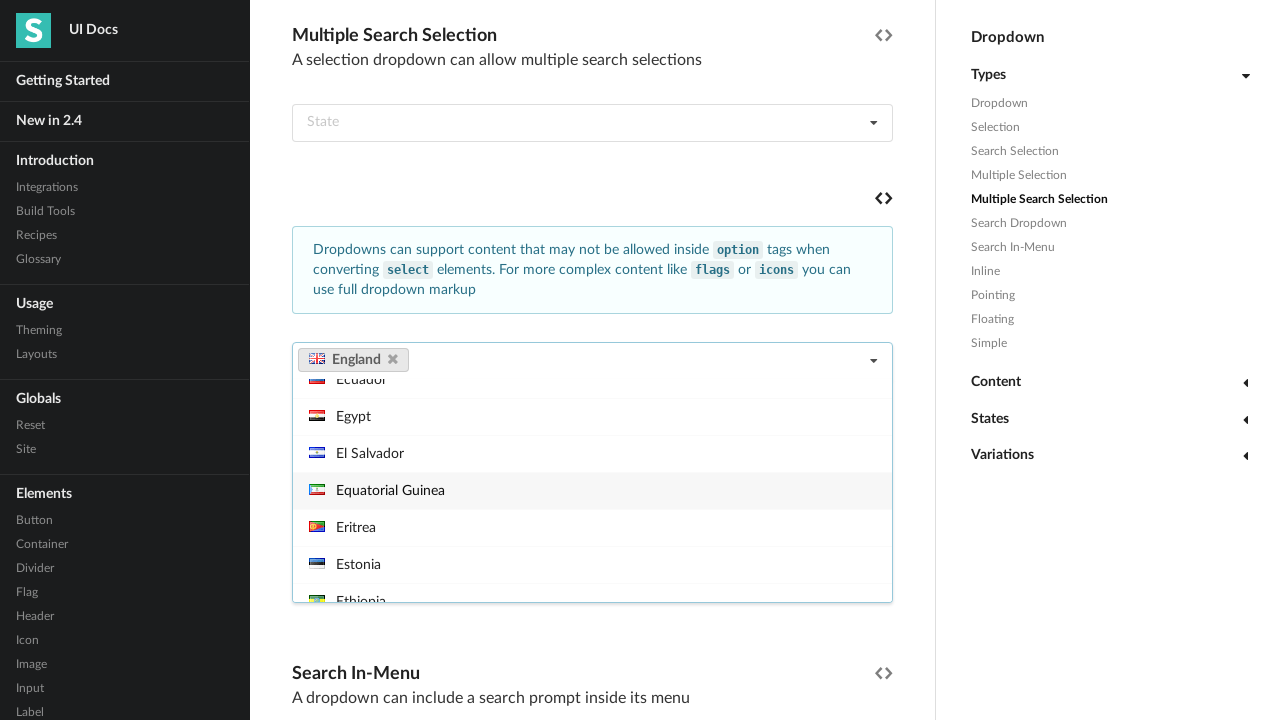

Waited 500ms after selecting 'England'
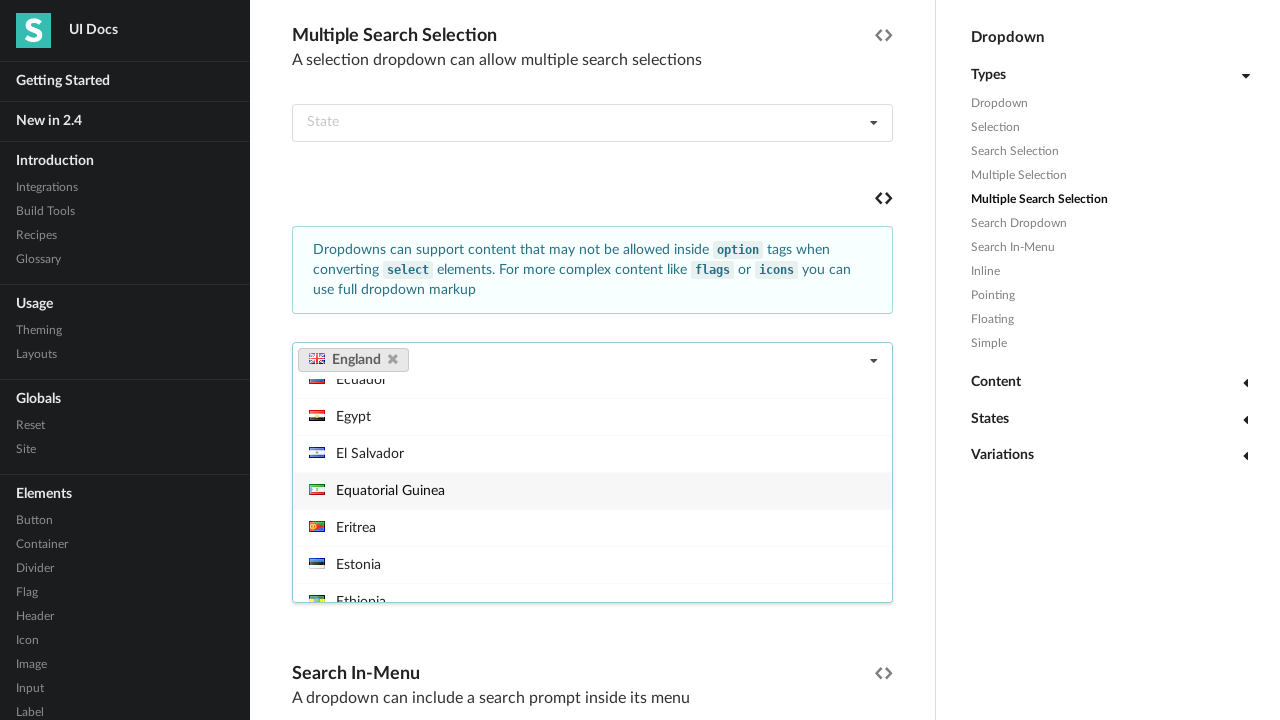

Selected 'American Samoa' from the dropdown at (592, 490) on //div[@class='menu transition visible']//div[contains(@class,'item')][contains(t
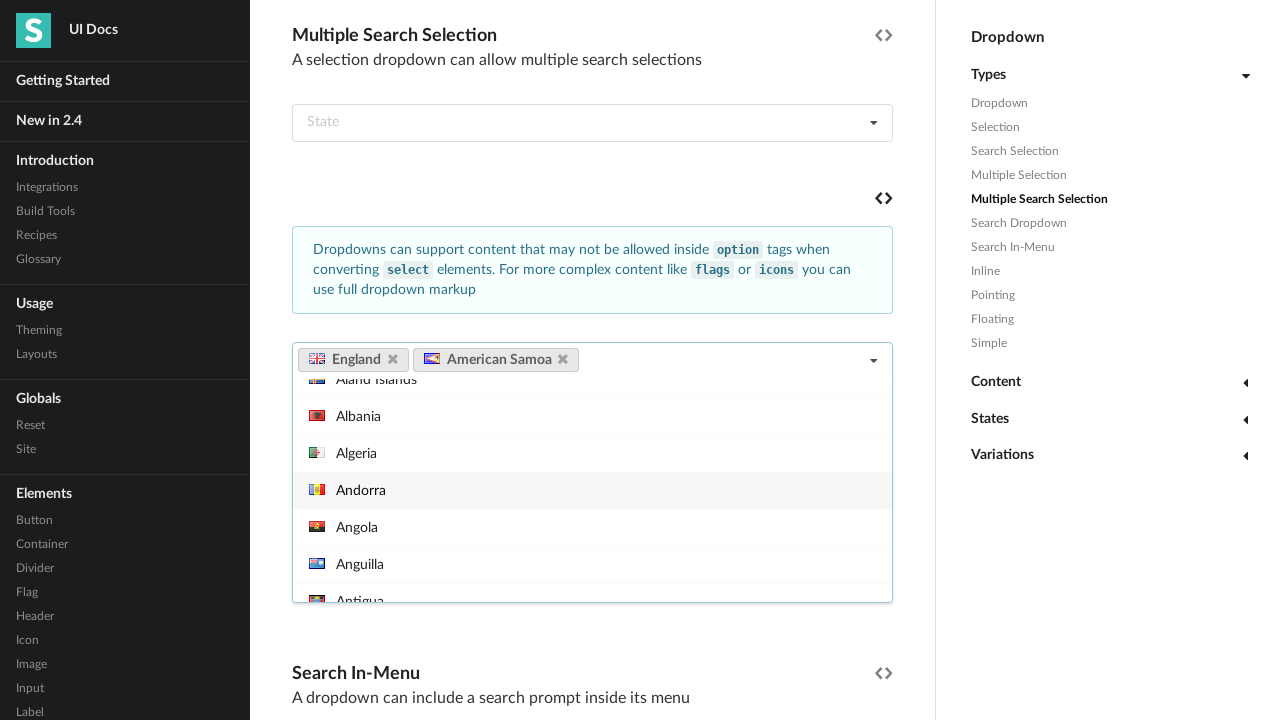

Waited 500ms after selecting 'American Samoa'
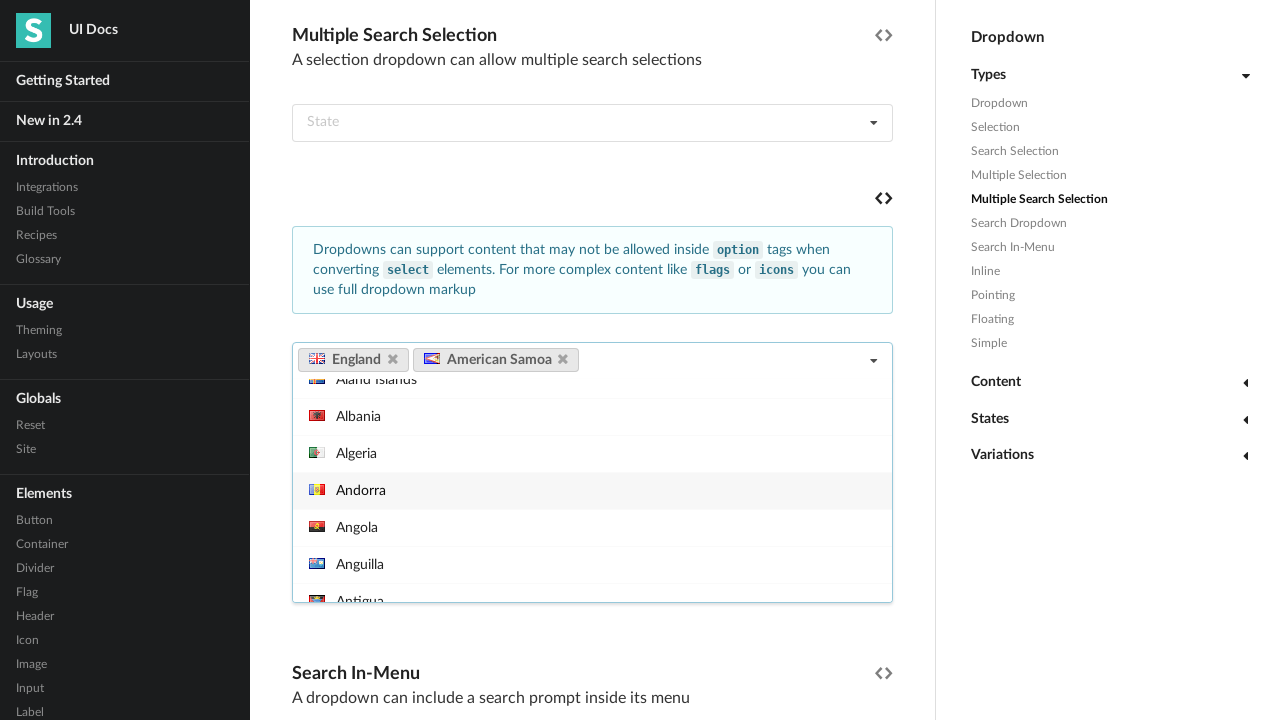

Selected 'European Union' from the dropdown at (592, 490) on //div[@class='menu transition visible']//div[contains(@class,'item')][contains(t
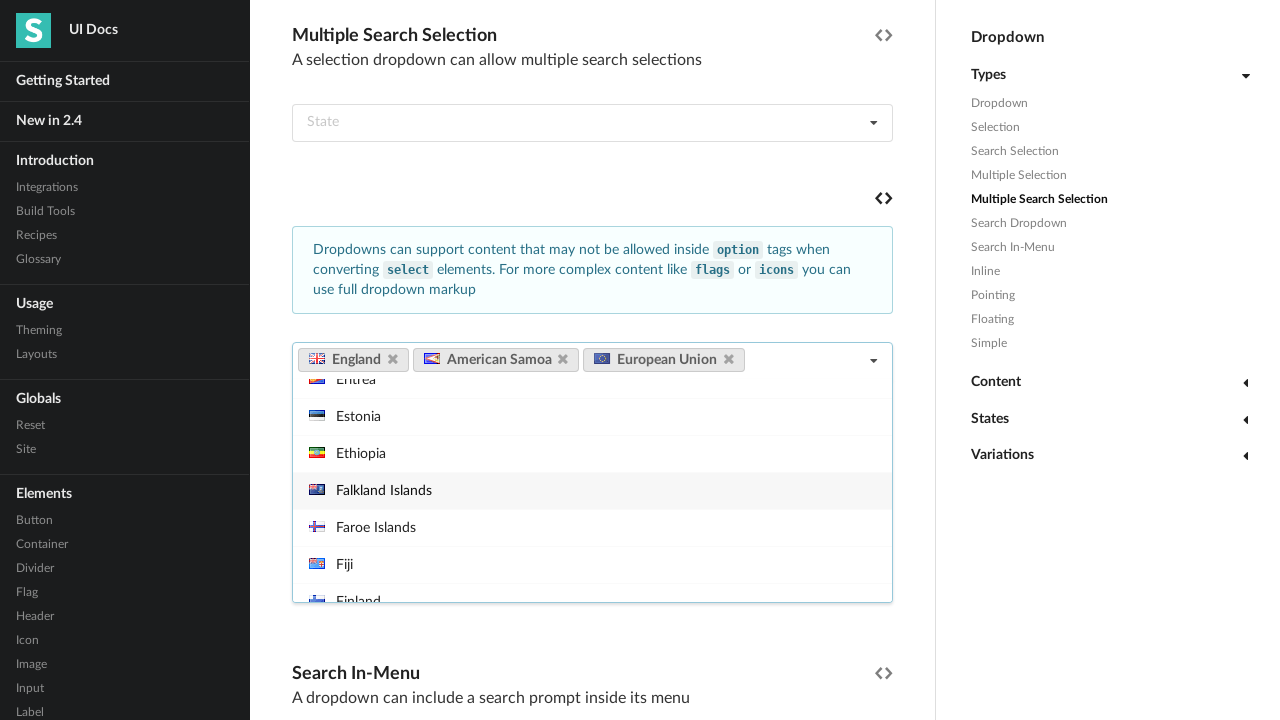

Waited 500ms after selecting 'European Union'
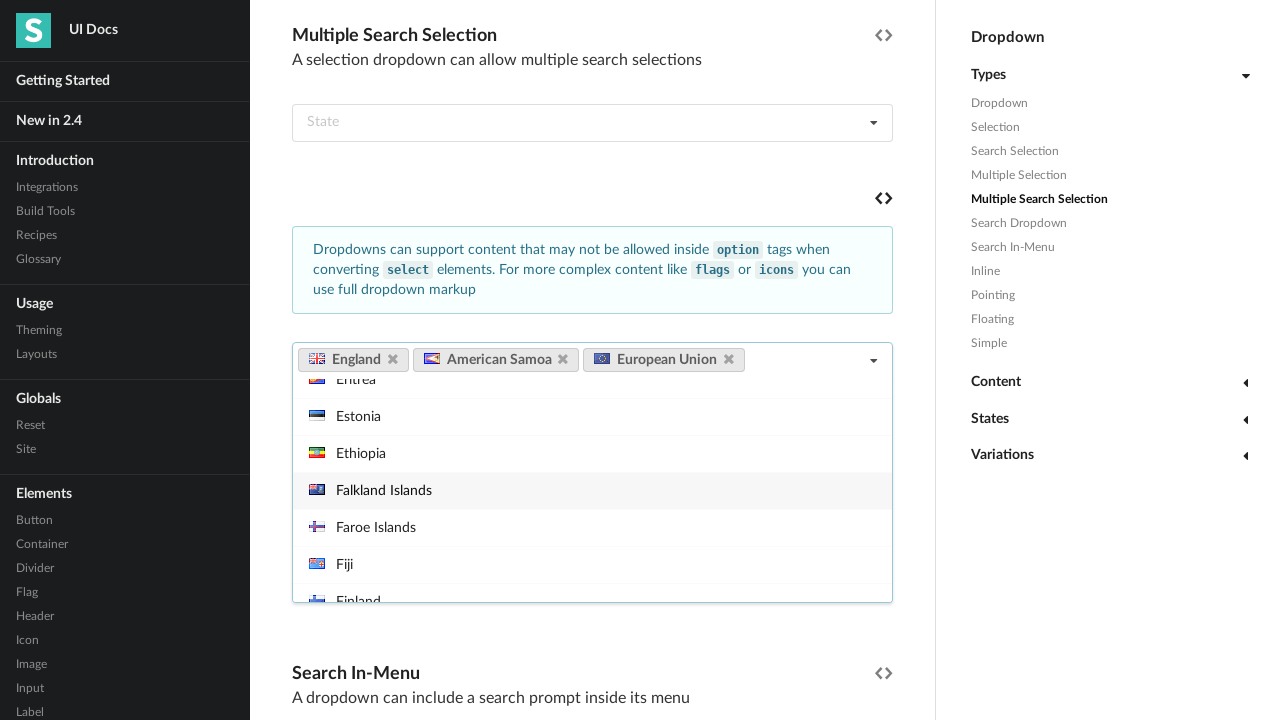

Refreshed the page
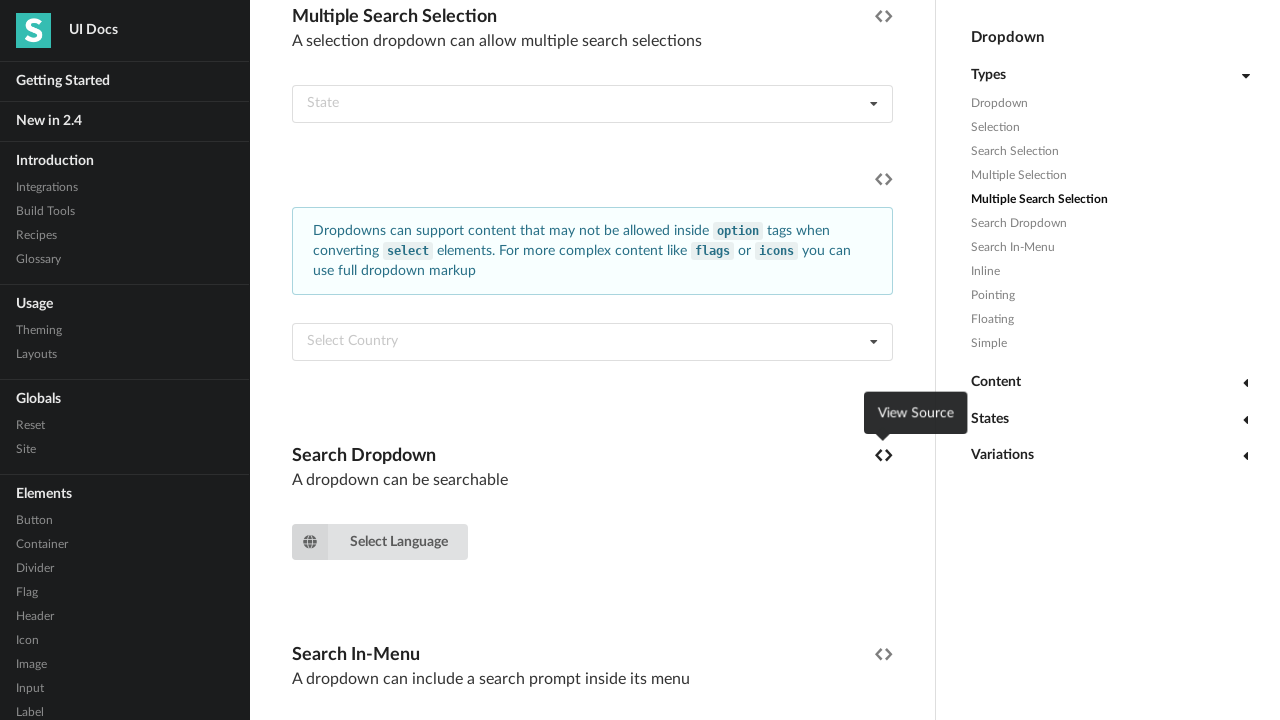

Clicked on the country dropdown again after page refresh at (592, 361) on xpath=//div[contains(text(),'Dropdowns can support')]/following-sibling::div >> 
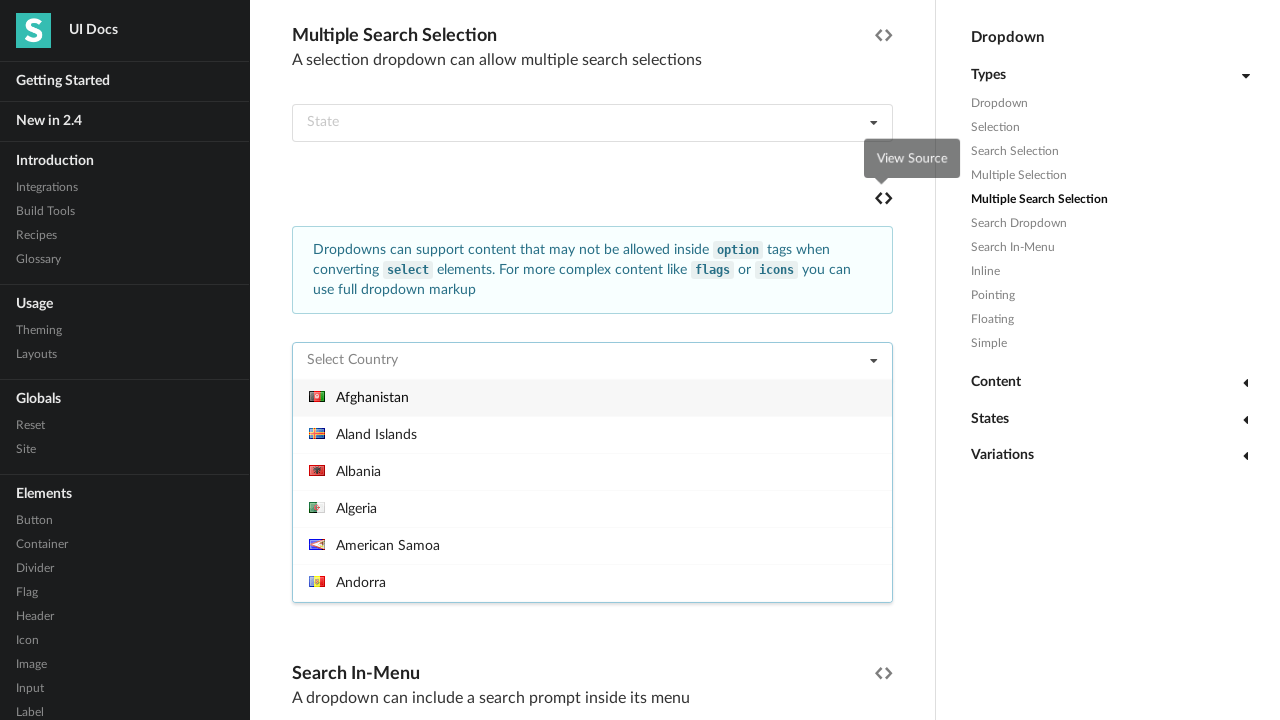

Dropdown menu appeared after second click
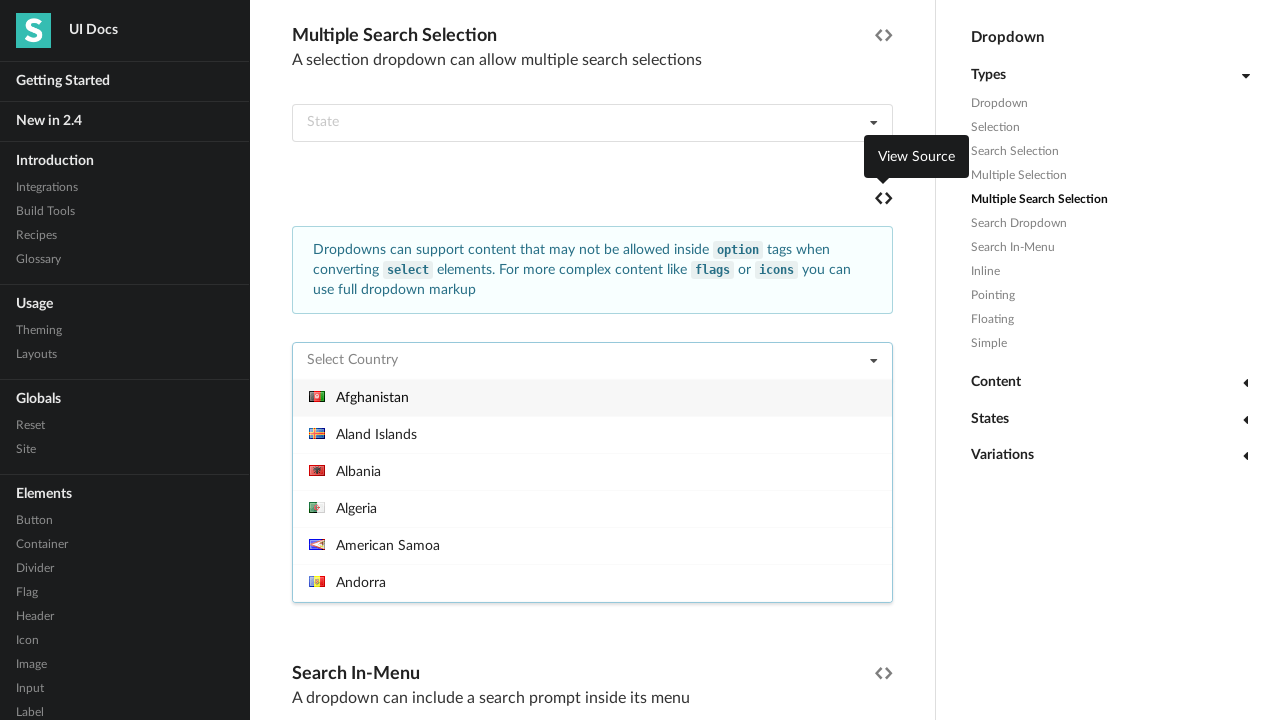

Selected 'American Samoa' from the dropdown in second selection at (592, 545) on //div[@class='menu transition visible']//div[contains(@class,'item')][contains(t
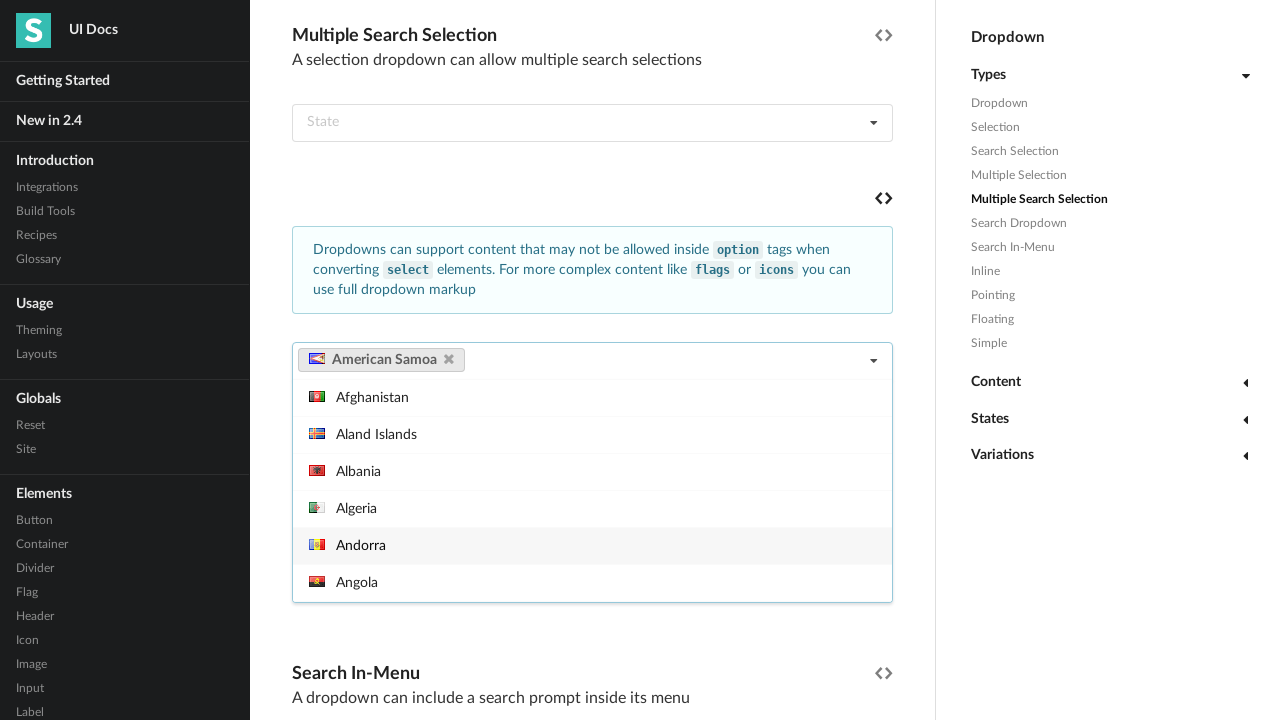

Waited 500ms after selecting 'American Samoa'
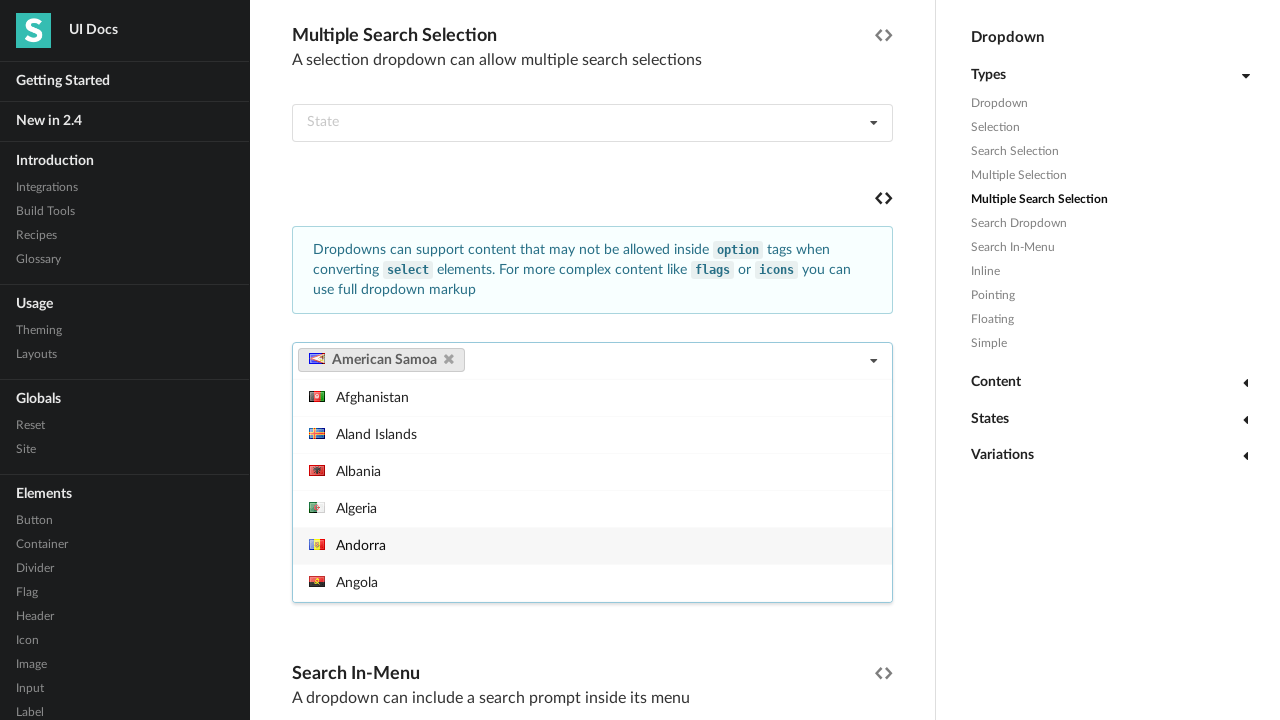

Selected 'Algeria' from the dropdown in second selection at (592, 508) on //div[@class='menu transition visible']//div[contains(@class,'item')][contains(t
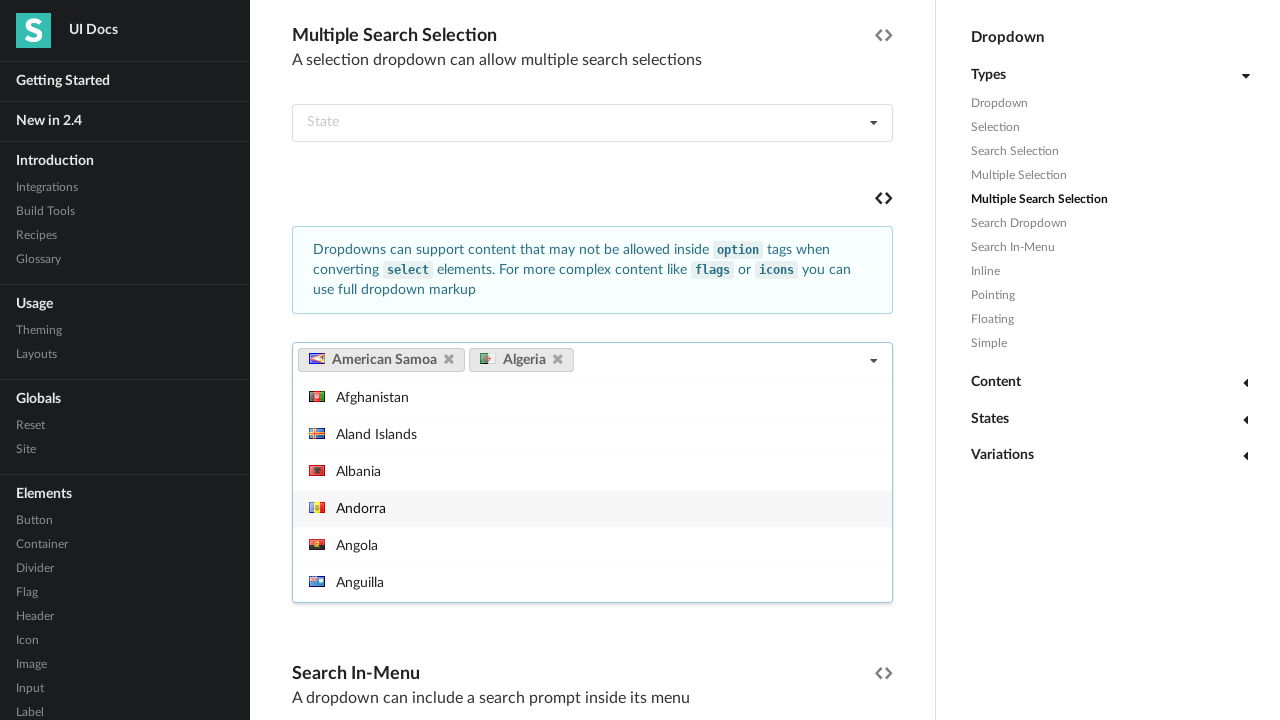

Waited 500ms after selecting 'Algeria'
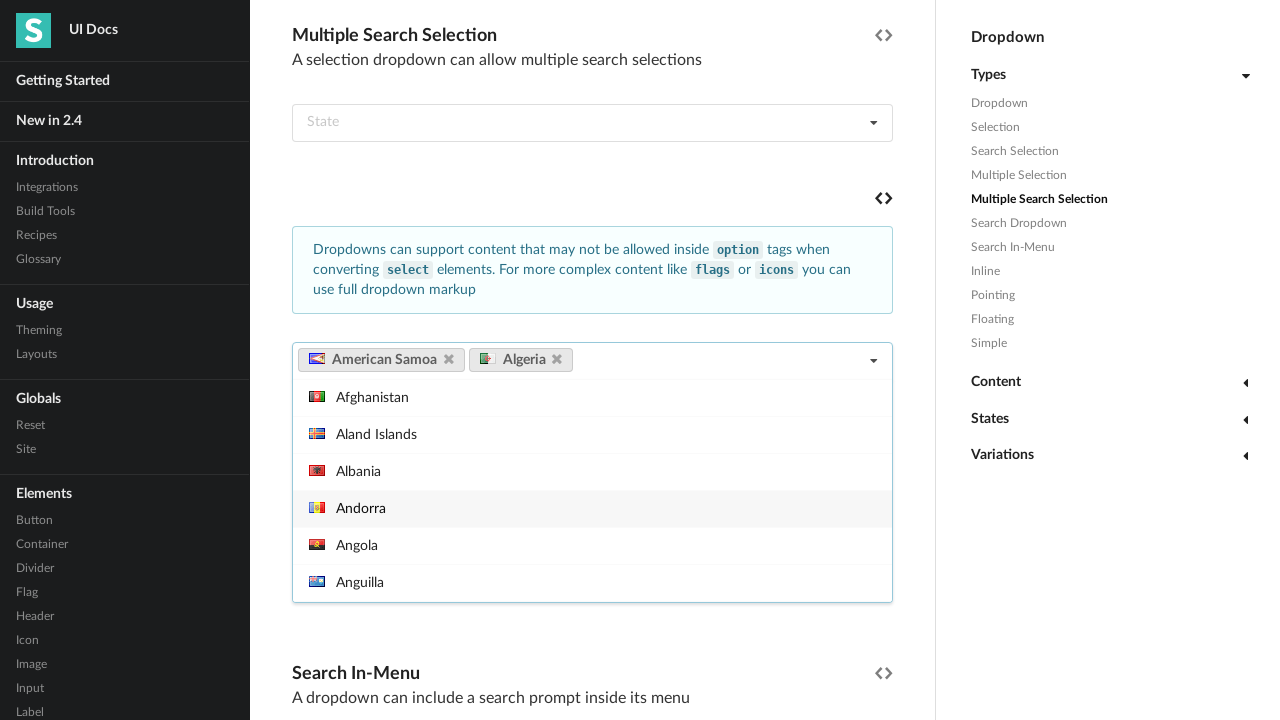

Selected 'Aland Islands' from the dropdown in second selection at (592, 434) on //div[@class='menu transition visible']//div[contains(@class,'item')][contains(t
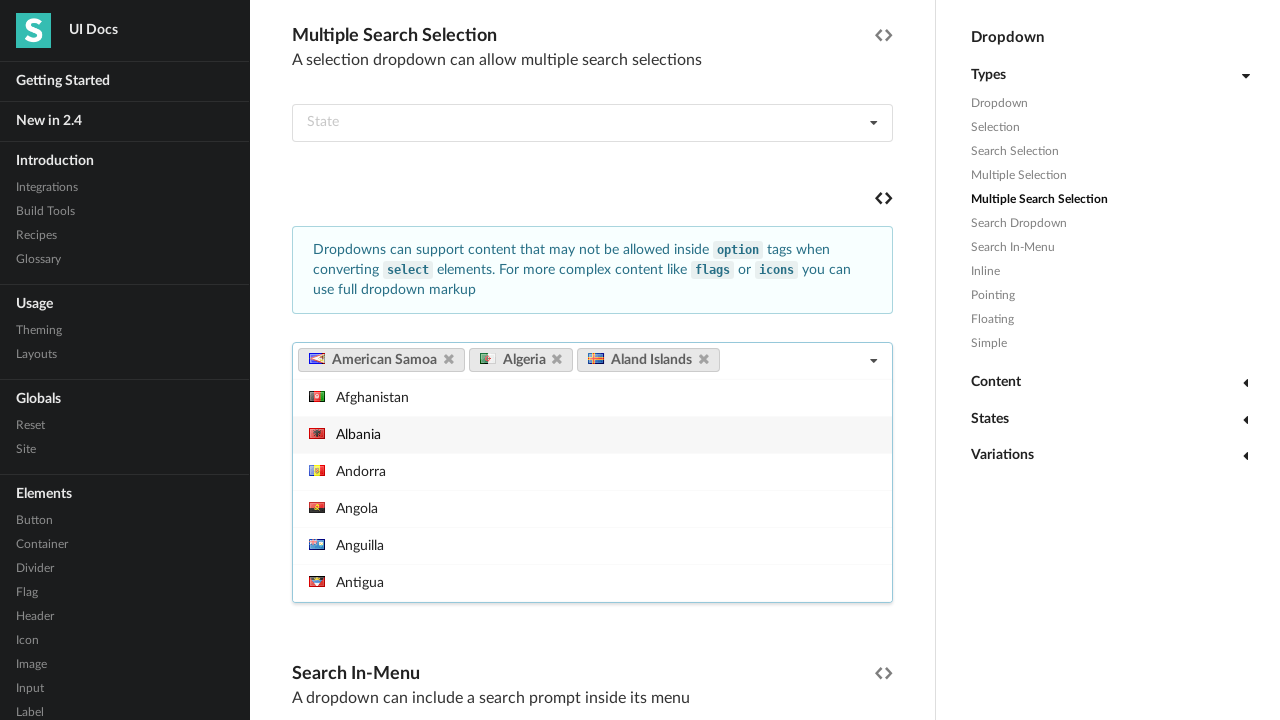

Waited 500ms after selecting 'Aland Islands'
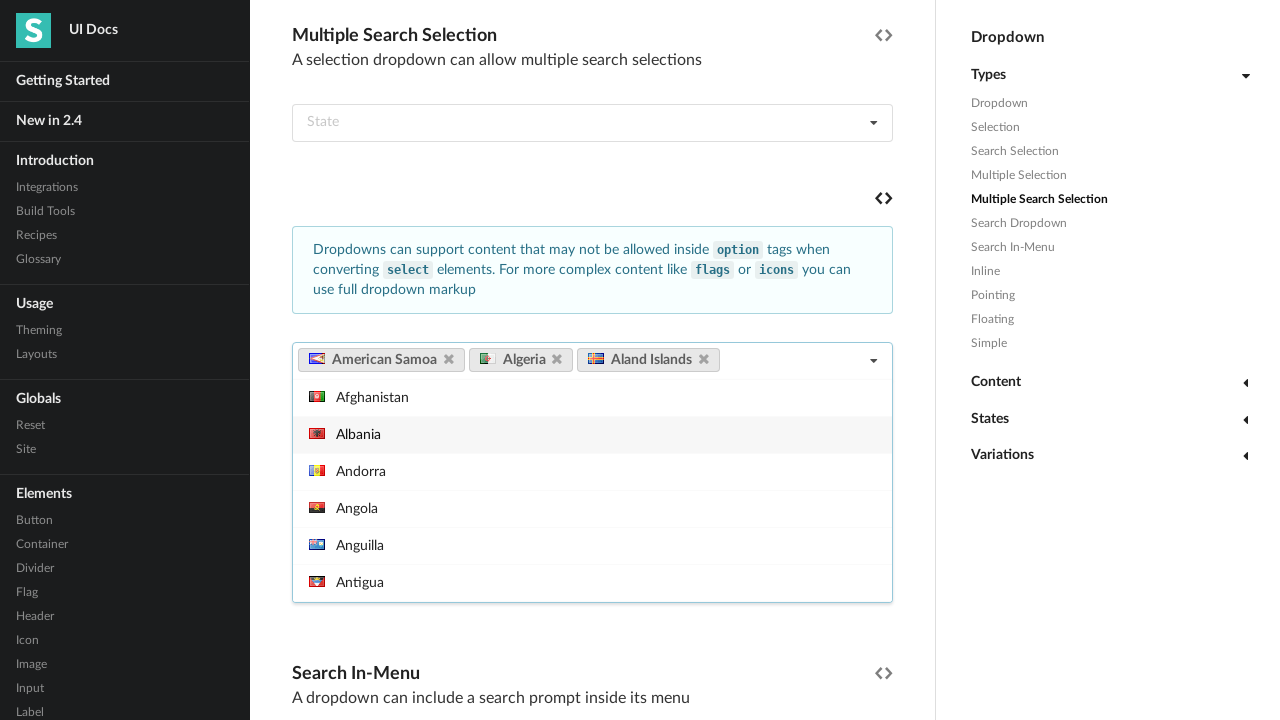

Selected 'French Guiana' from the dropdown in second selection at (592, 490) on //div[@class='menu transition visible']//div[contains(@class,'item')][contains(t
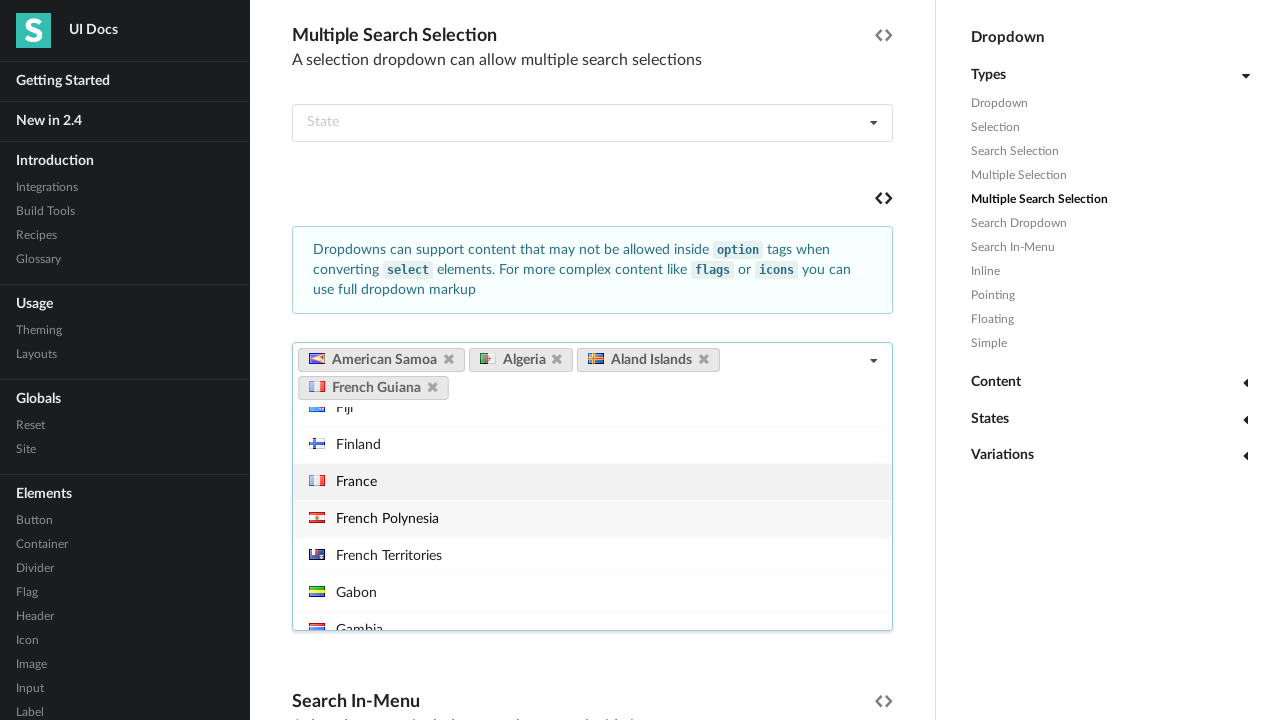

Waited 500ms after selecting 'French Guiana'
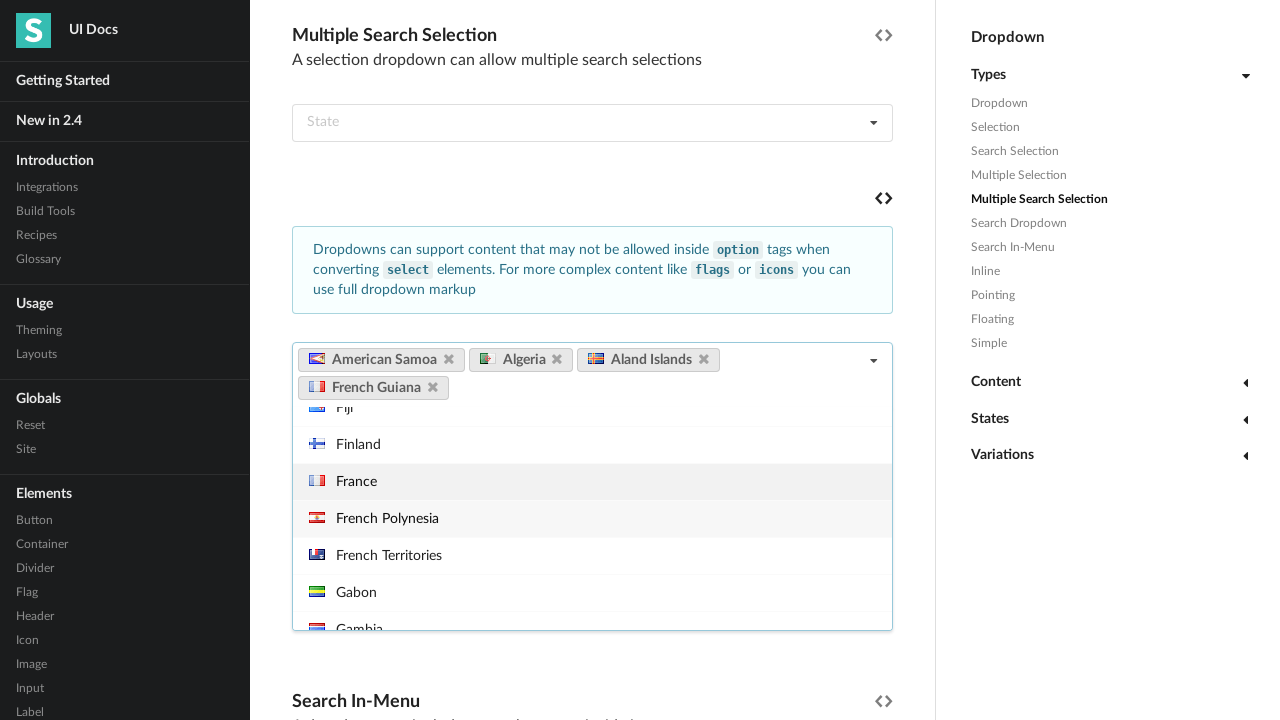

Selected 'Vietnam' from the dropdown in second selection at (592, 518) on //div[@class='menu transition visible']//div[contains(@class,'item')][contains(t
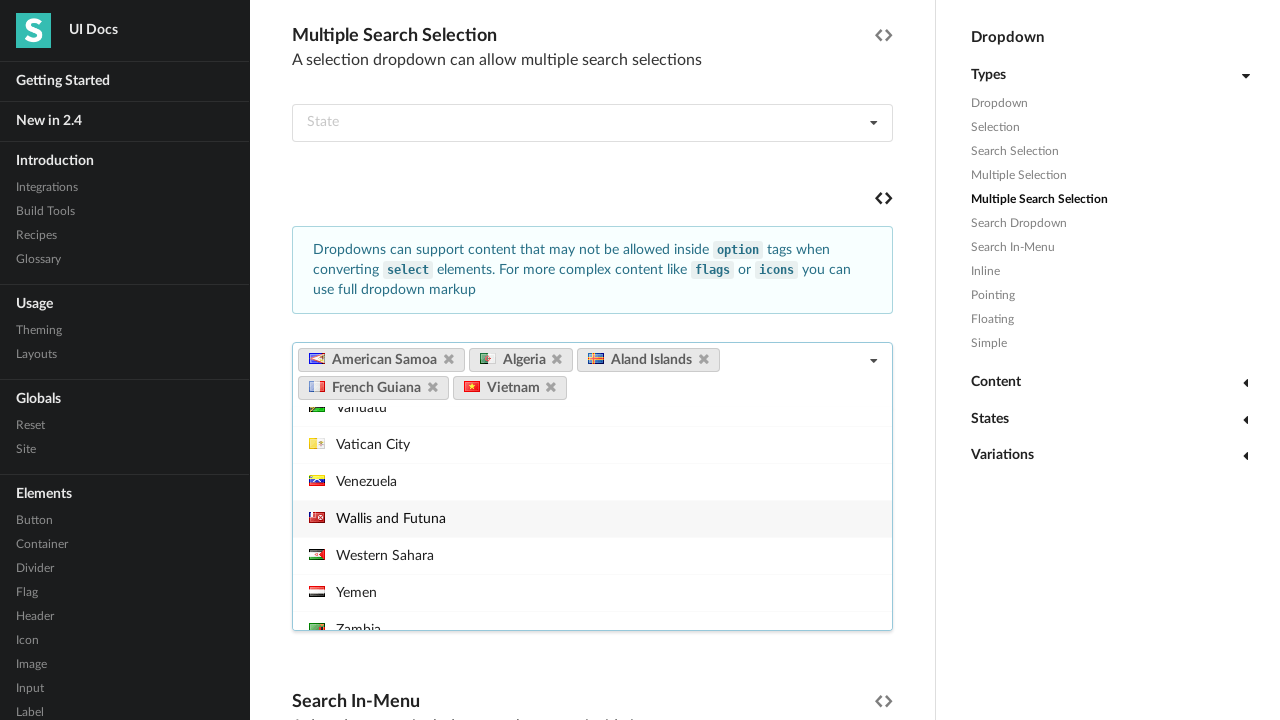

Waited 500ms after selecting 'Vietnam'
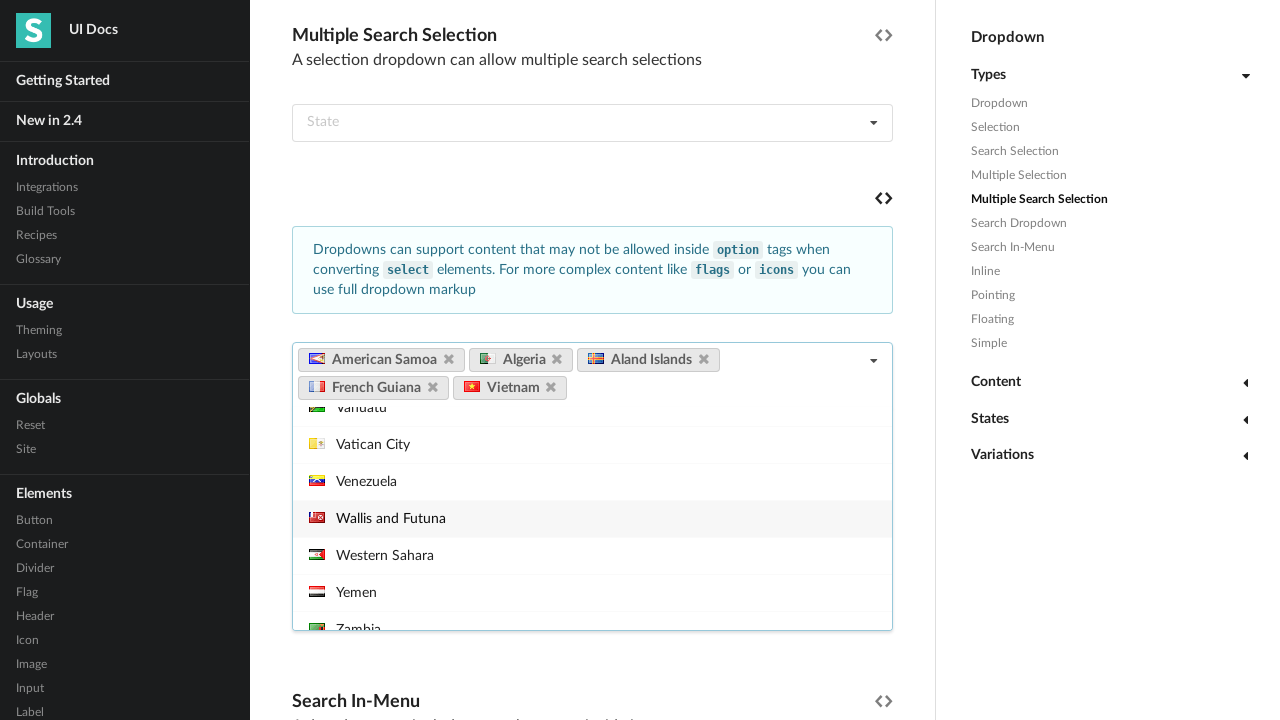

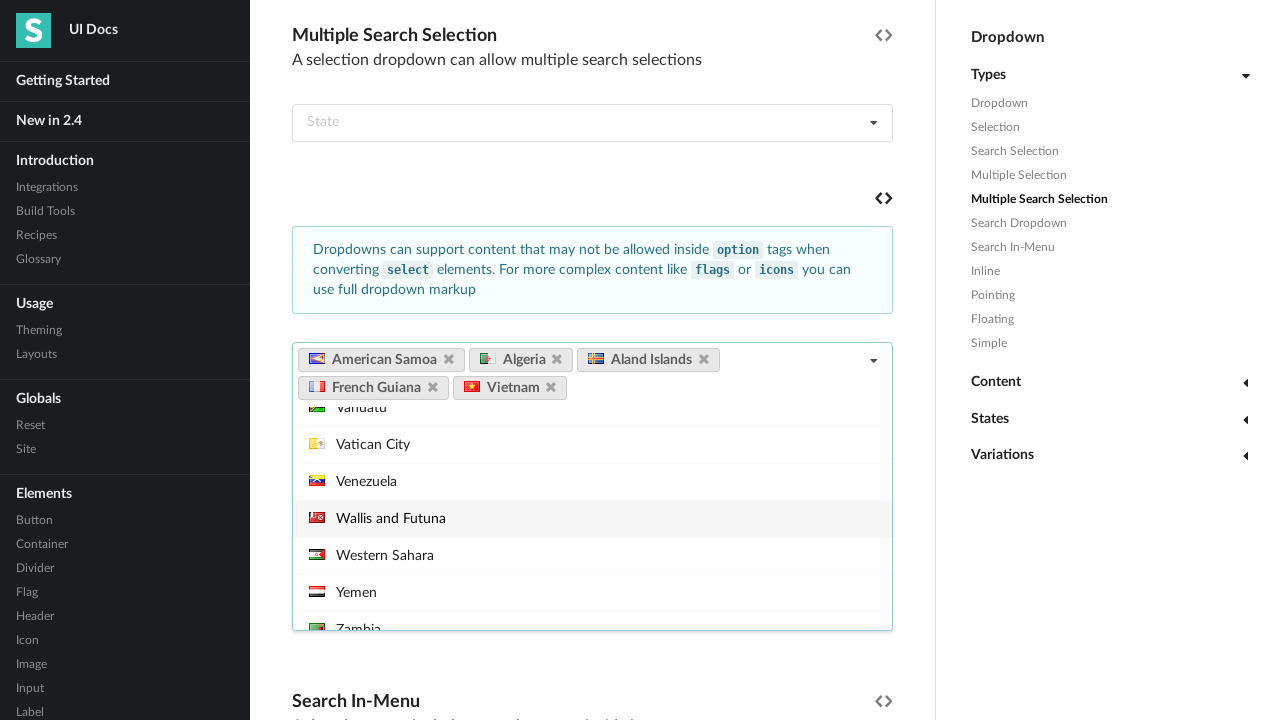